Tests that todo data persists after page reload

Starting URL: https://demo.playwright.dev/todomvc

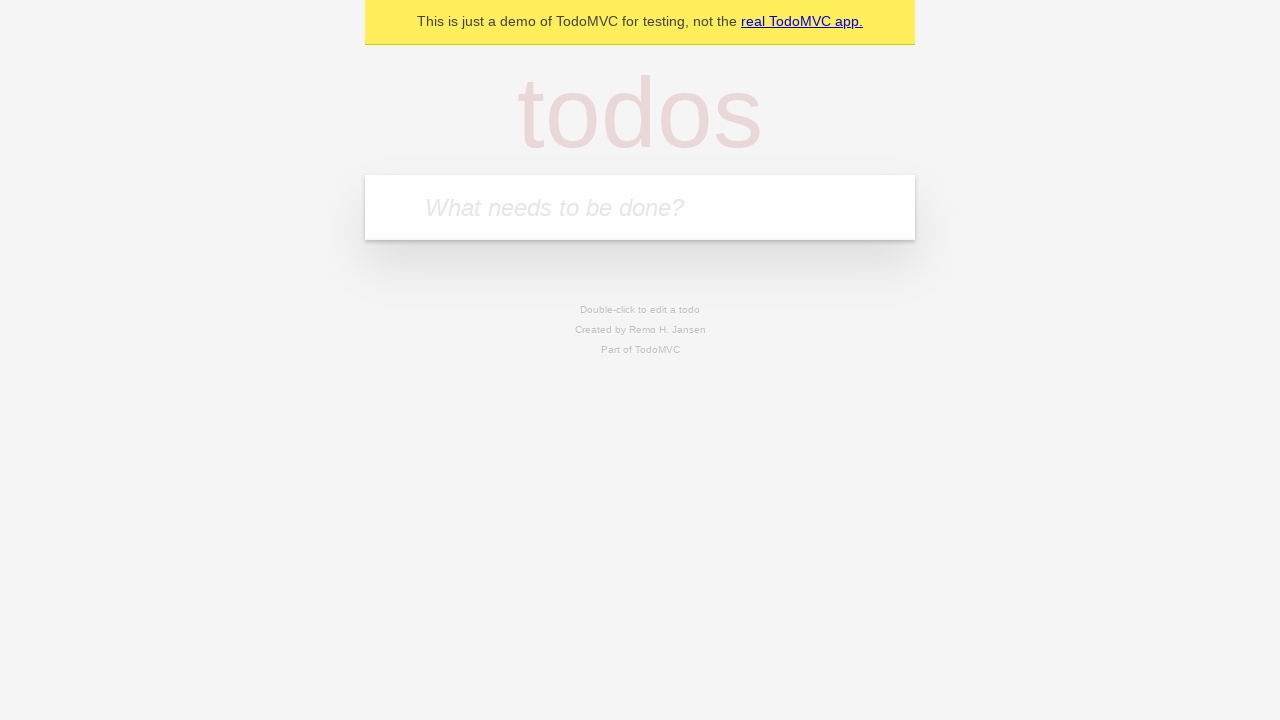

Filled todo input with 'buy some cheese' on internal:attr=[placeholder="What needs to be done?"i]
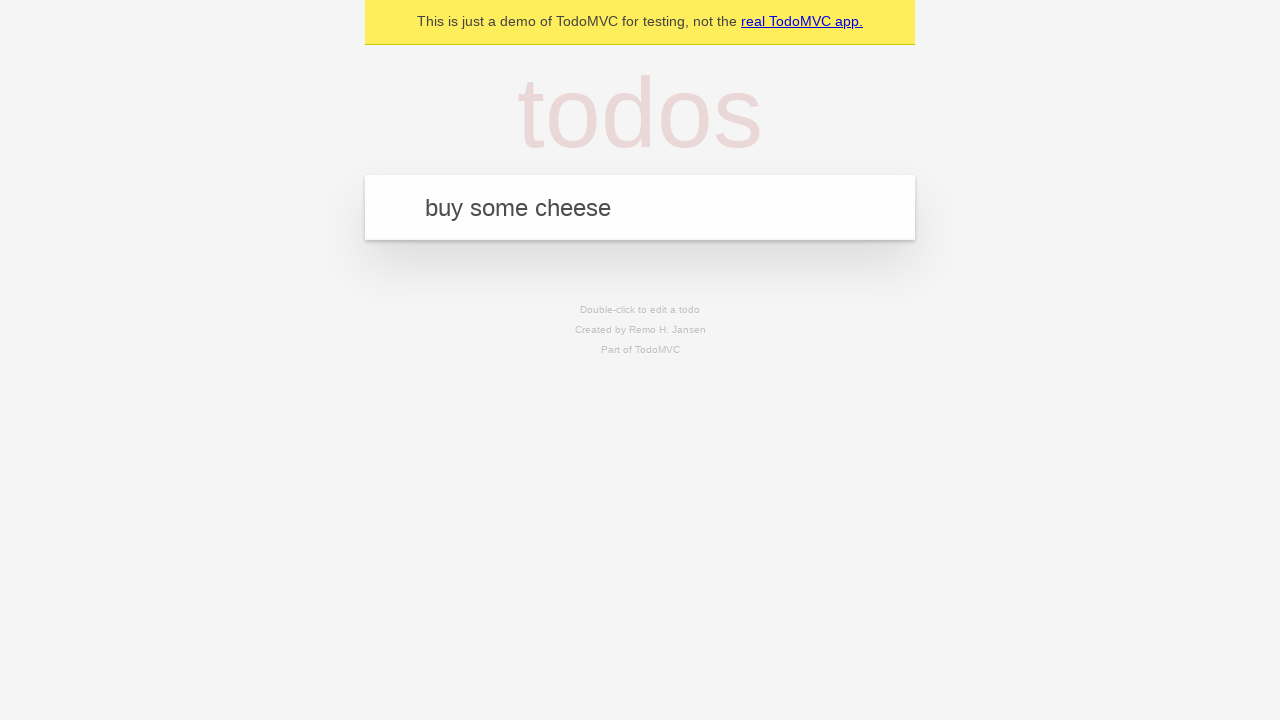

Pressed Enter to add todo 'buy some cheese' on internal:attr=[placeholder="What needs to be done?"i]
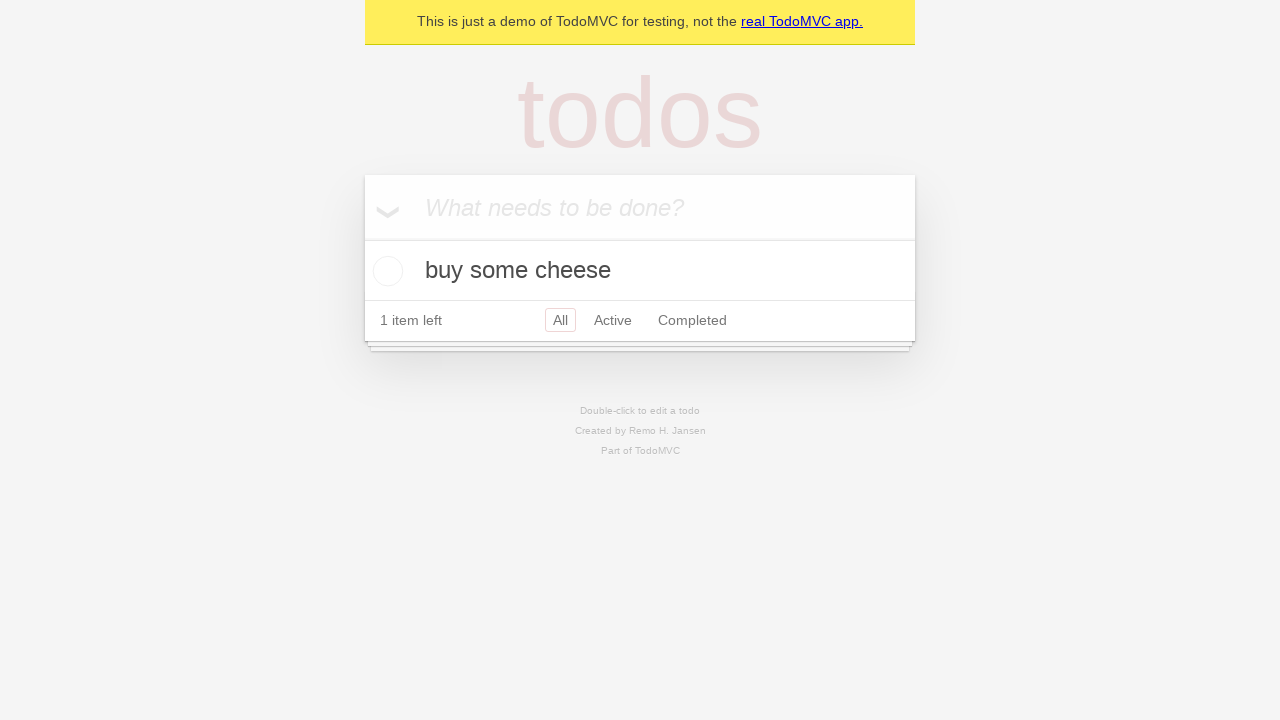

Filled todo input with 'feed the cat' on internal:attr=[placeholder="What needs to be done?"i]
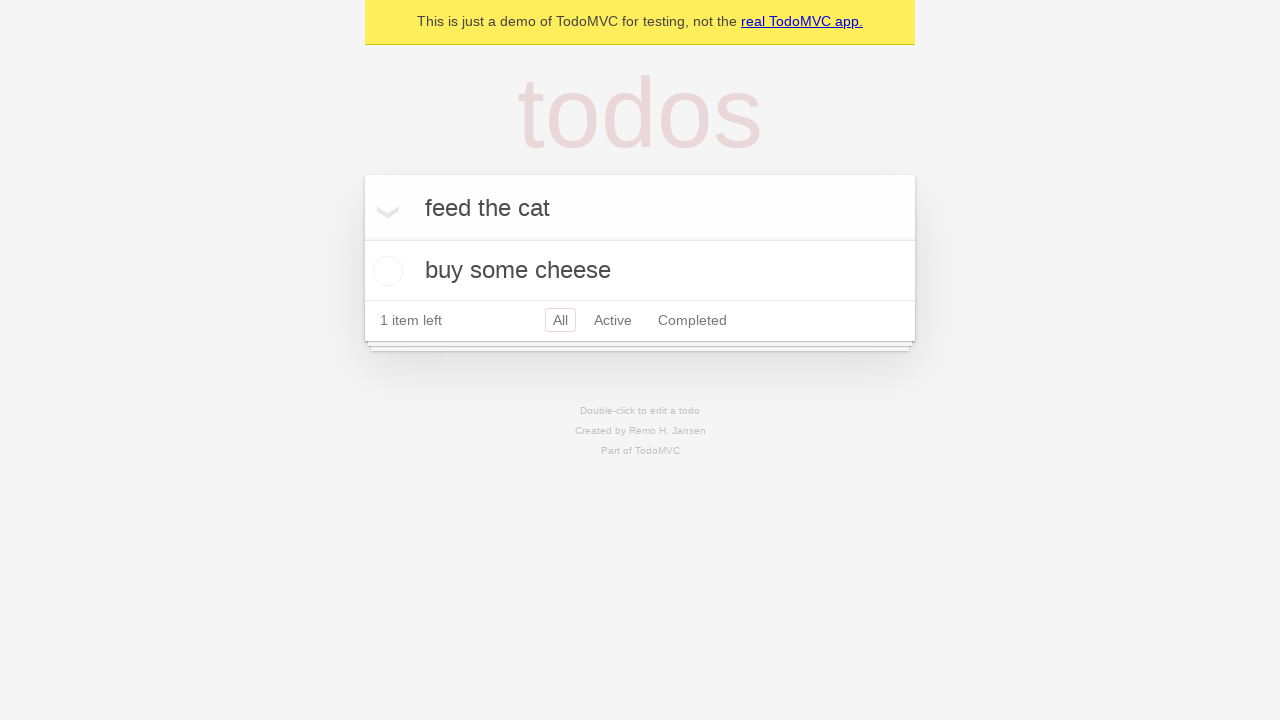

Pressed Enter to add todo 'feed the cat' on internal:attr=[placeholder="What needs to be done?"i]
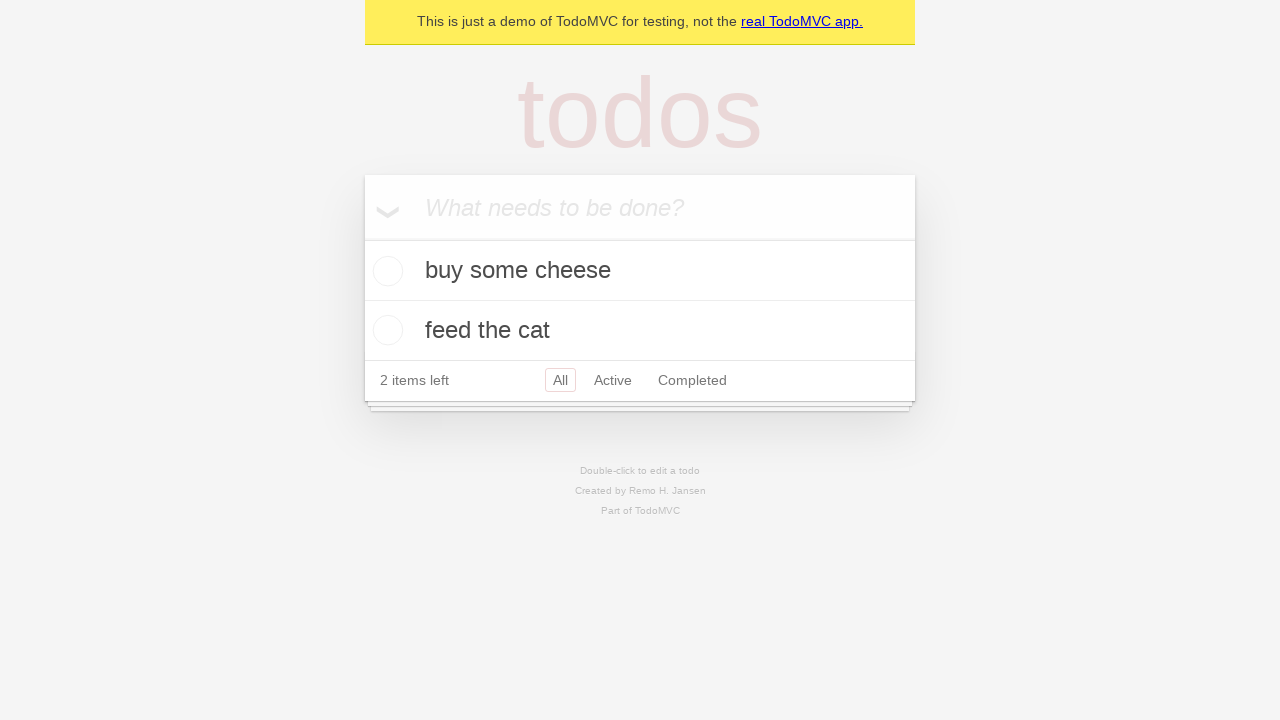

Waited for second todo item to appear
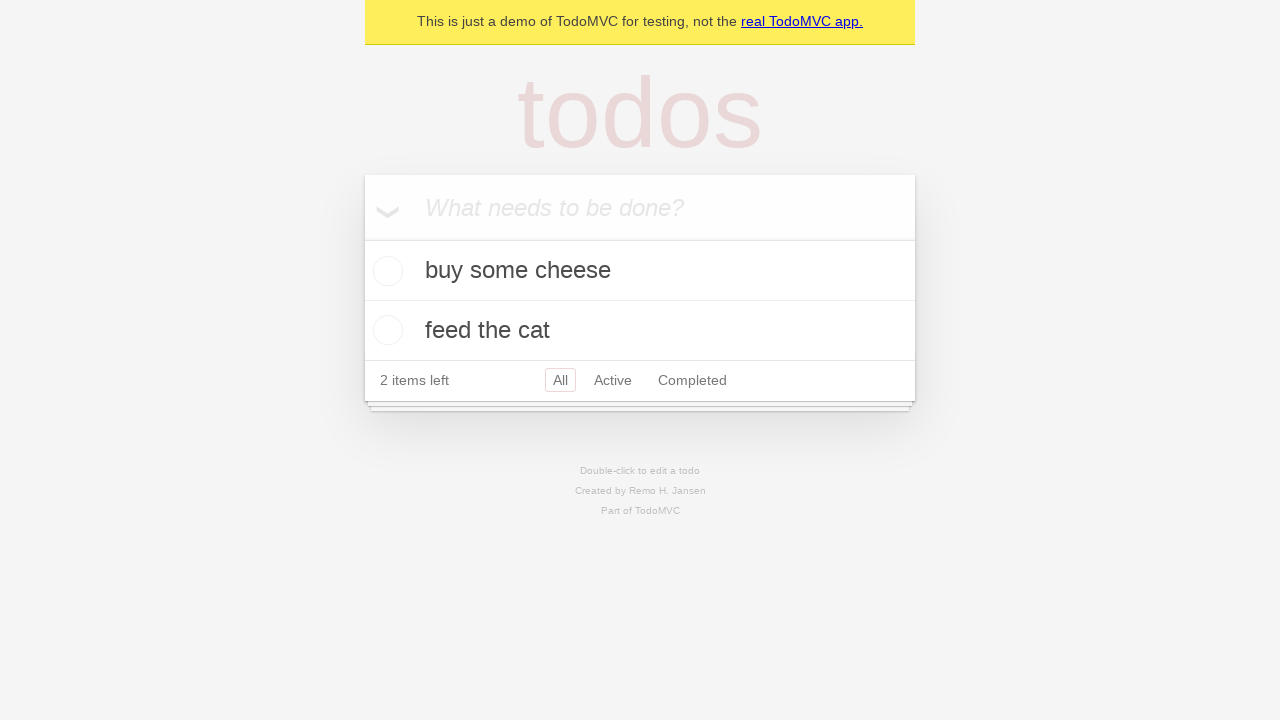

Checked the first todo item at (385, 271) on internal:testid=[data-testid="todo-item"s] >> nth=0 >> internal:role=checkbox
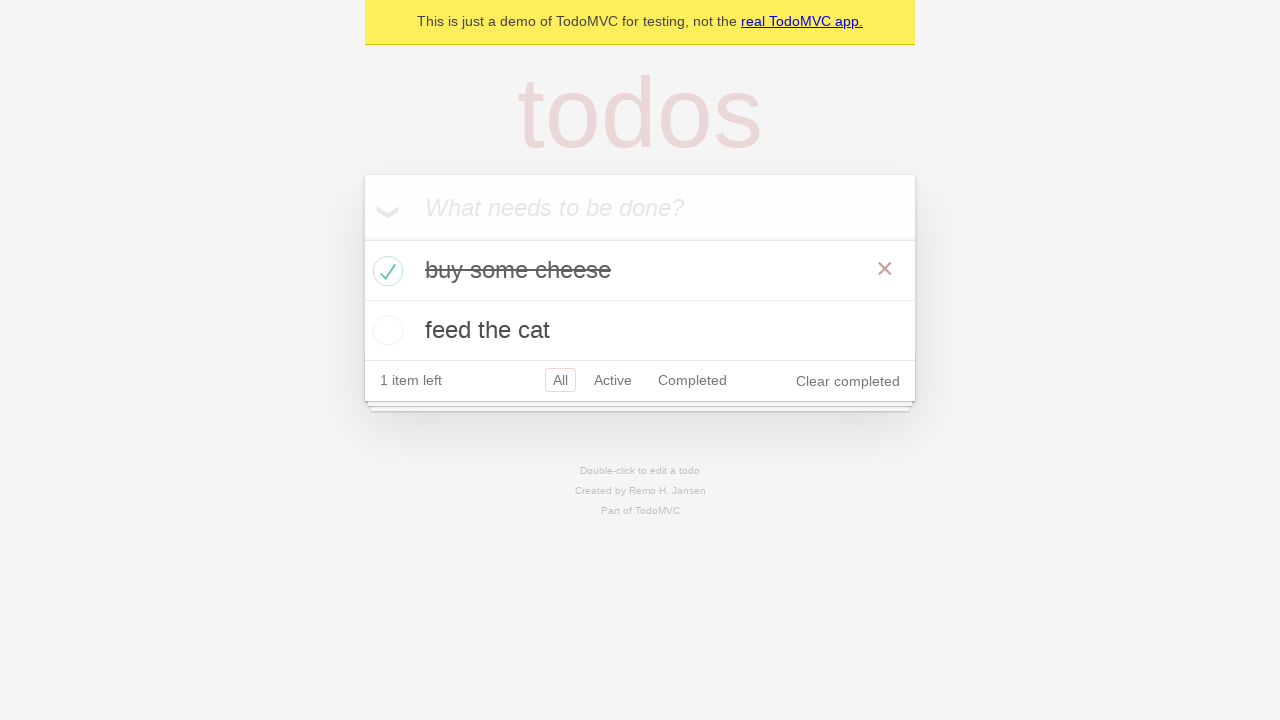

Reloaded the page to test data persistence
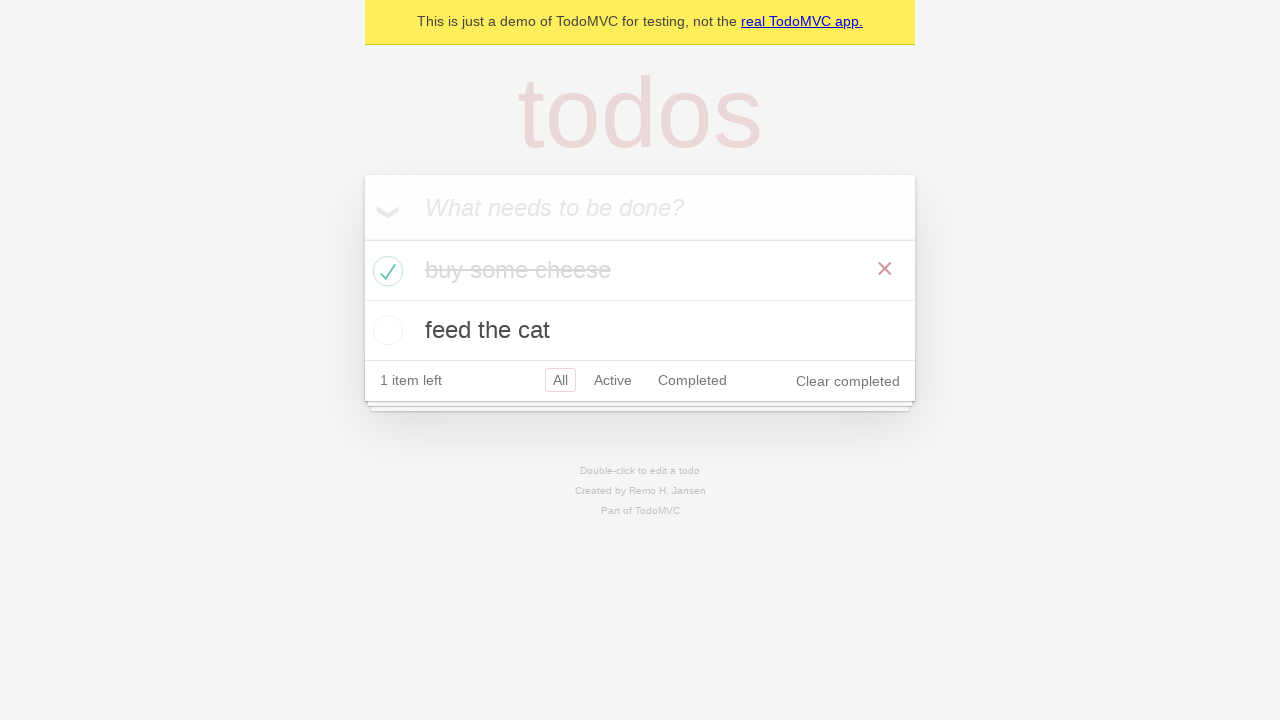

Verified todo items persisted after page reload
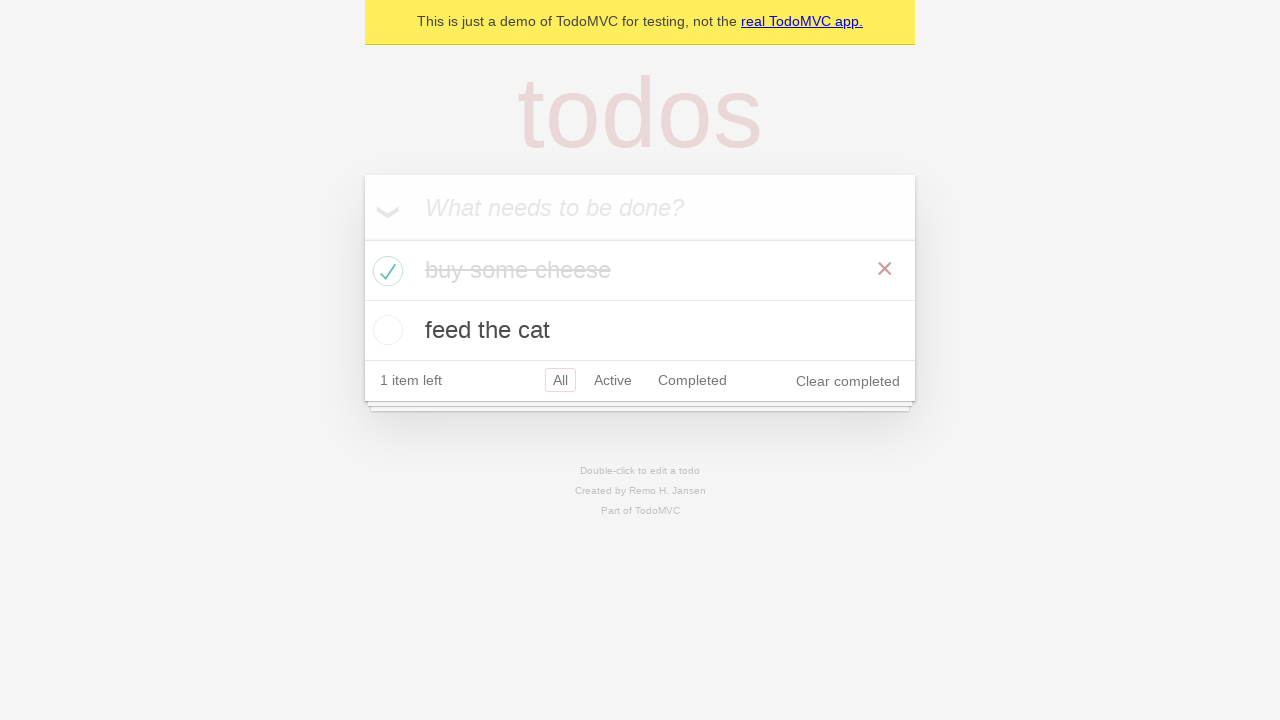

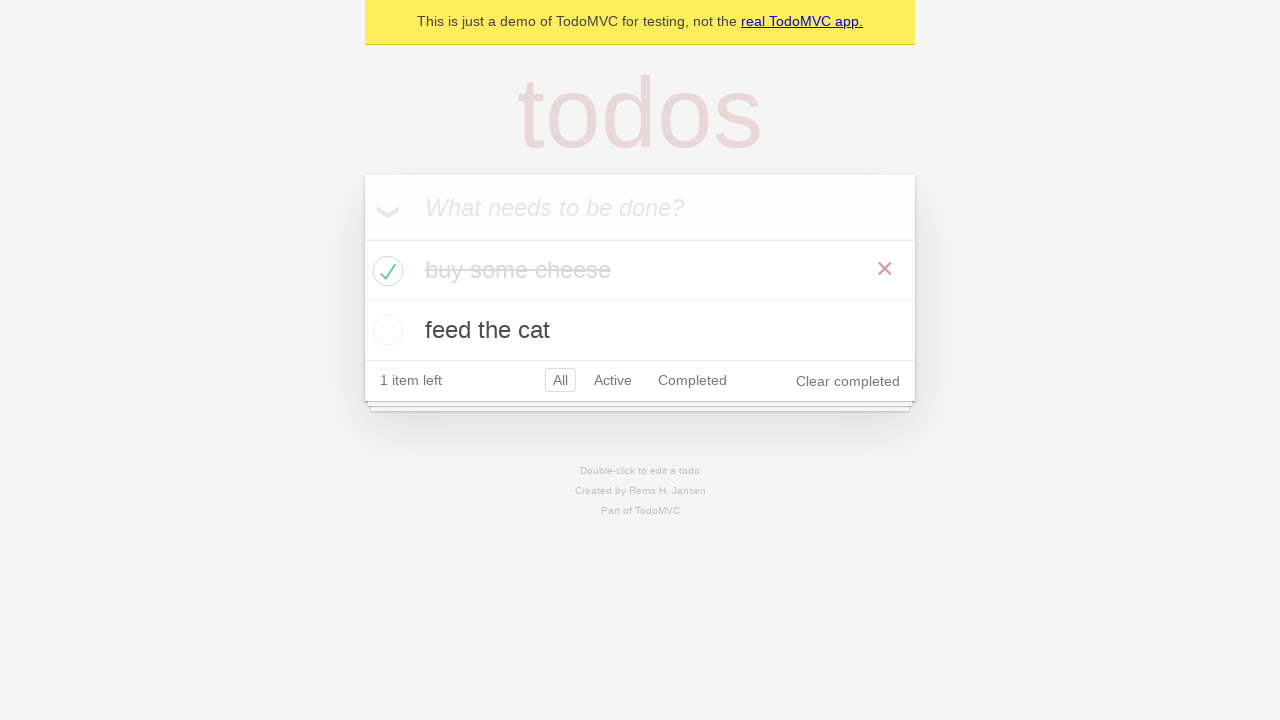